Tests login form validation by attempting to login with incorrect email and password, verifying error message is displayed

Starting URL: https://www.automationexercise.com

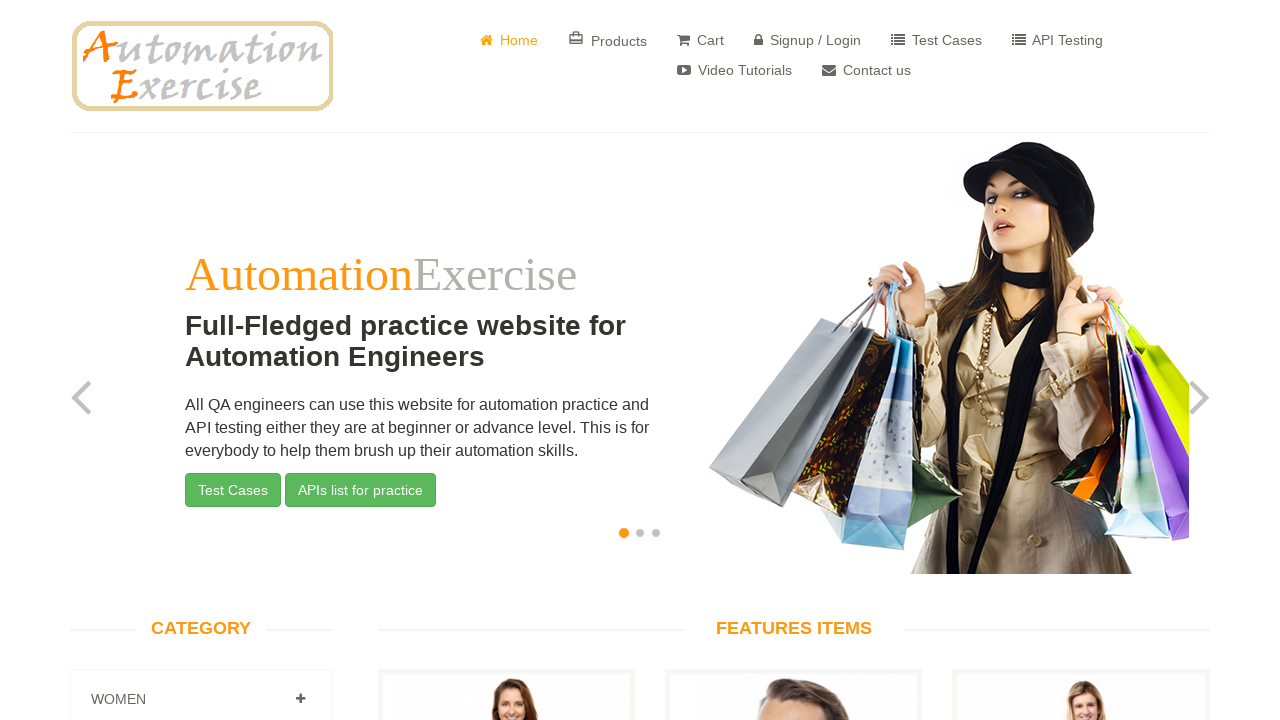

Clicked signup/login button in header at (808, 40) on #header > div > div > div > div.col-sm-8 > div > ul > li:nth-child(4) > a
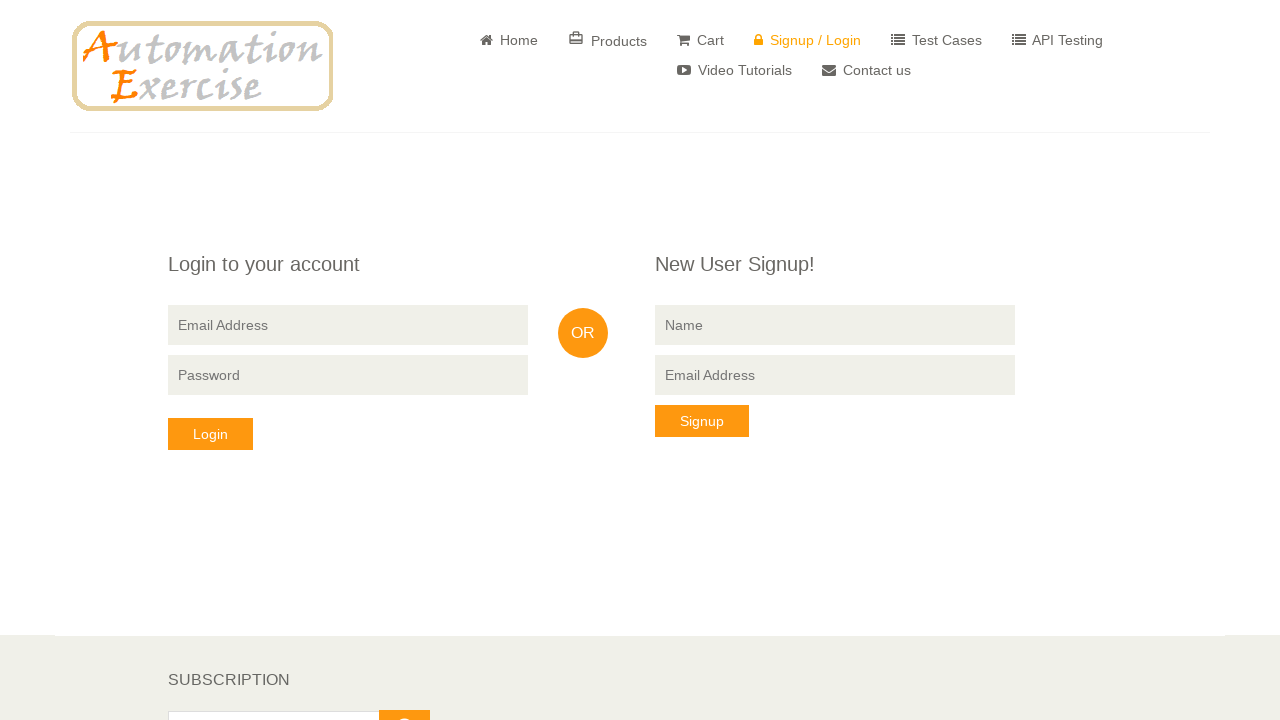

Filled email field with incorrect email 'testuser456@example.com' on input[data-qa='login-email']
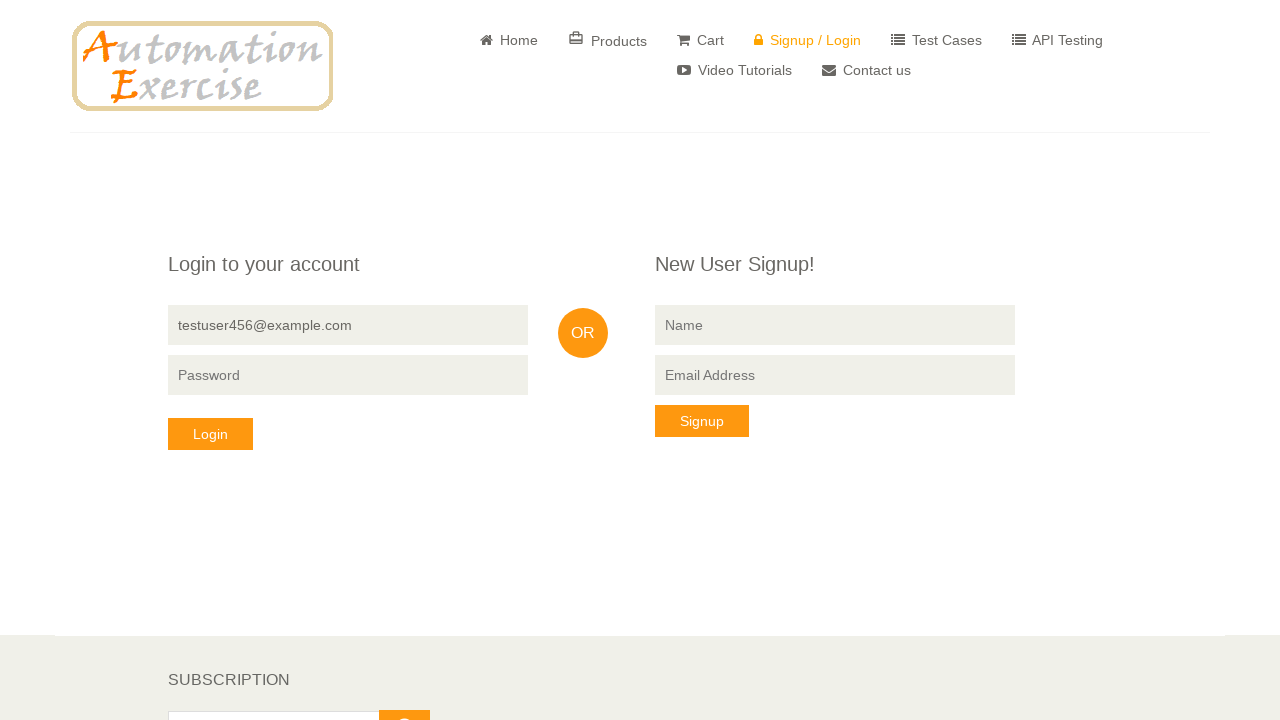

Filled password field with '123456' on input[data-qa='login-password']
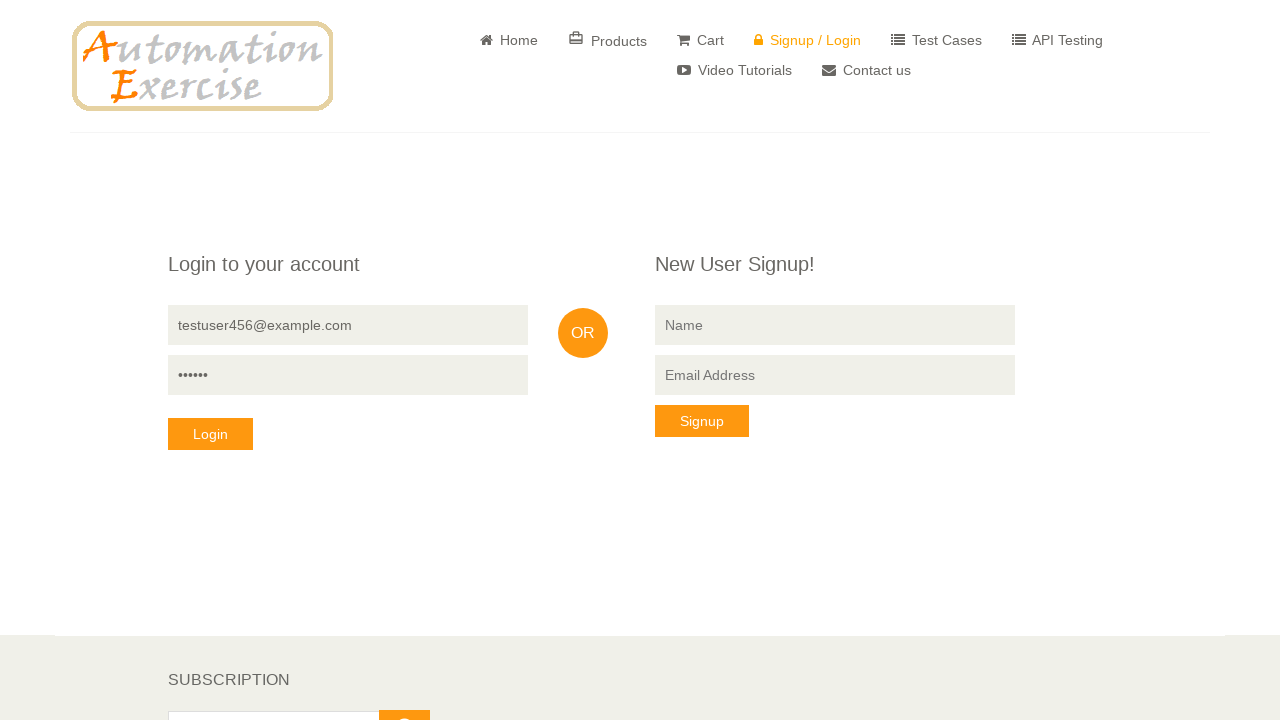

Clicked login button to attempt login with incorrect credentials at (210, 434) on #form  div div div.col-sm-4.col-sm-offset-1 div  form > button
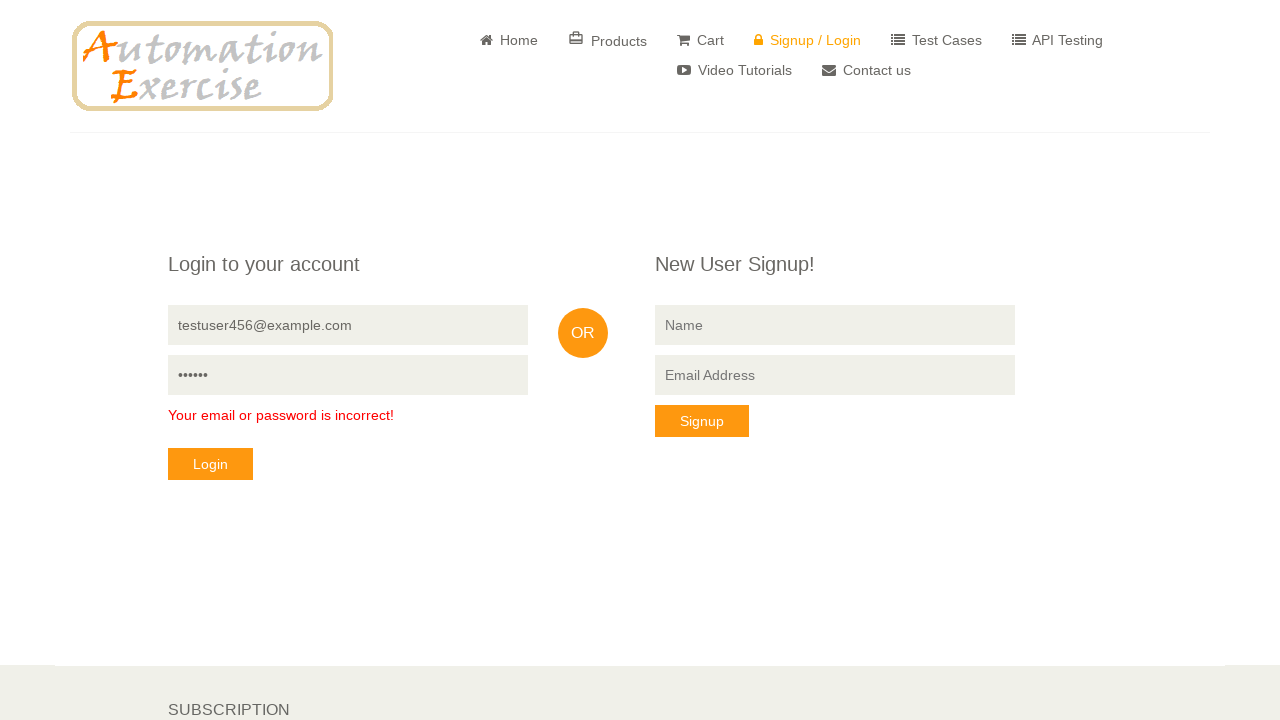

Error message appeared after failed login attempt
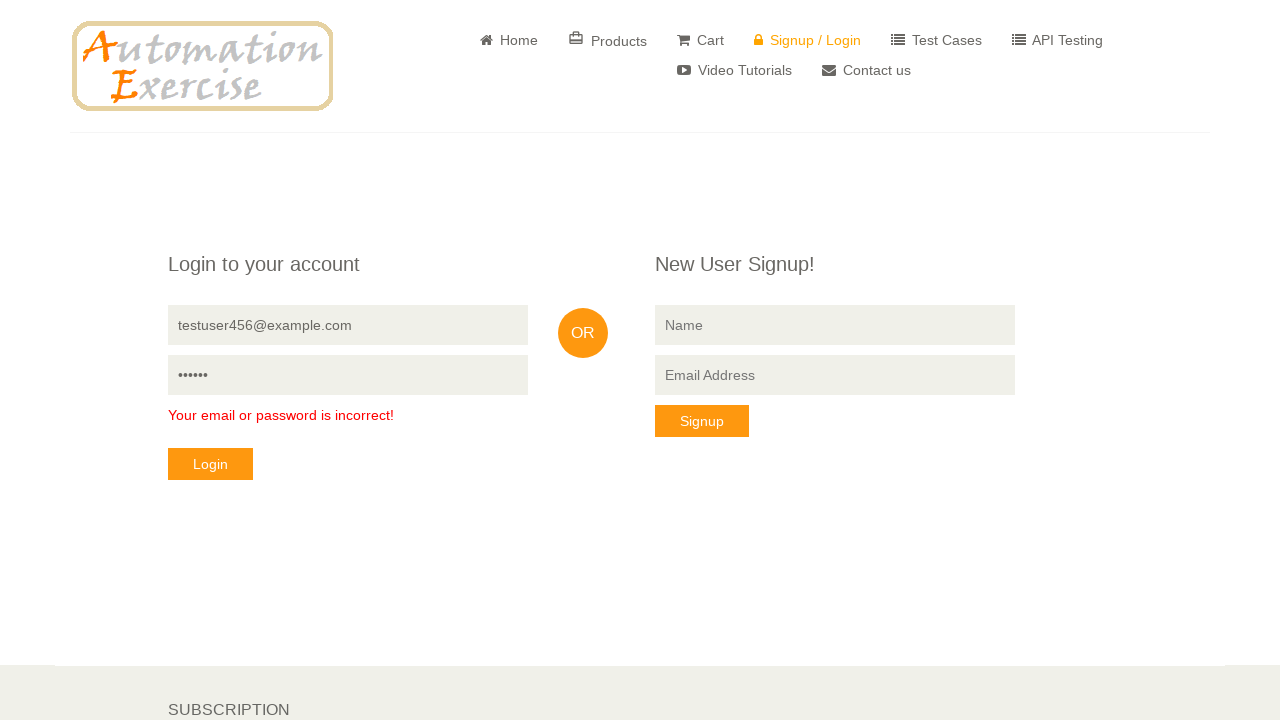

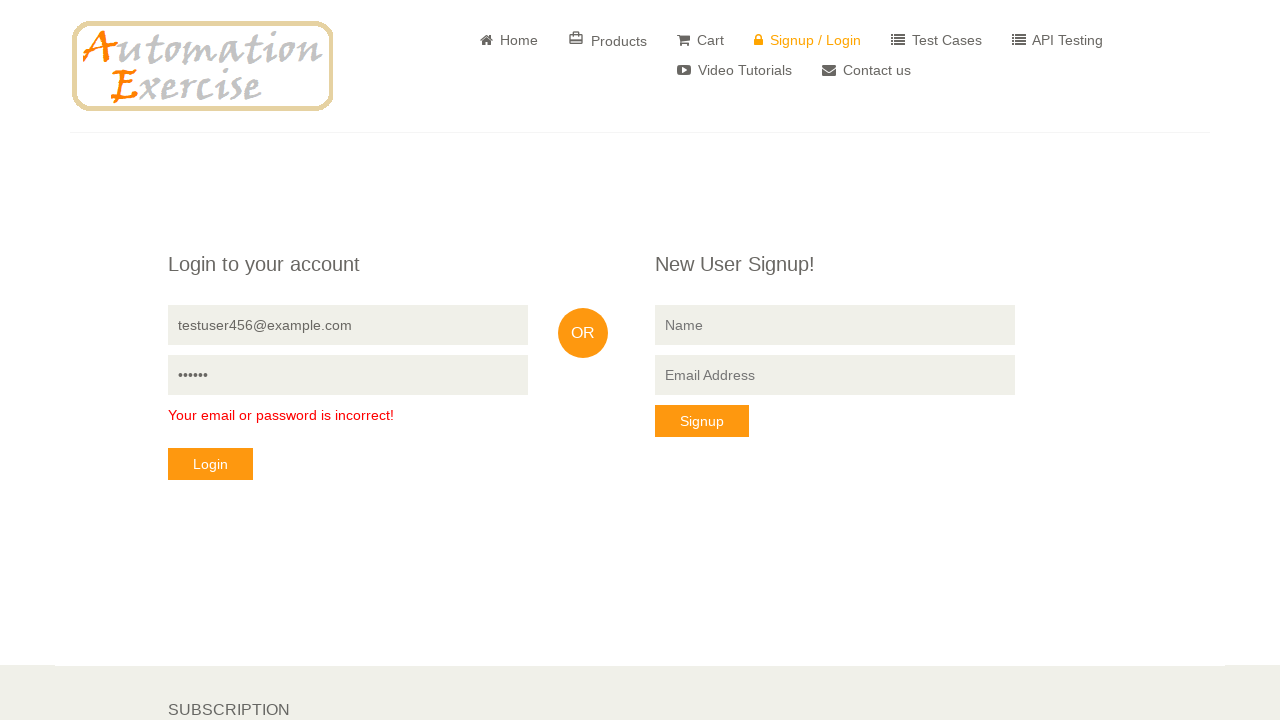